Tests XPath navigation using parent-to-child and sibling locators by clicking two buttons in the header section of an automation practice page

Starting URL: https://rahulshettyacademy.com/AutomationPractice/

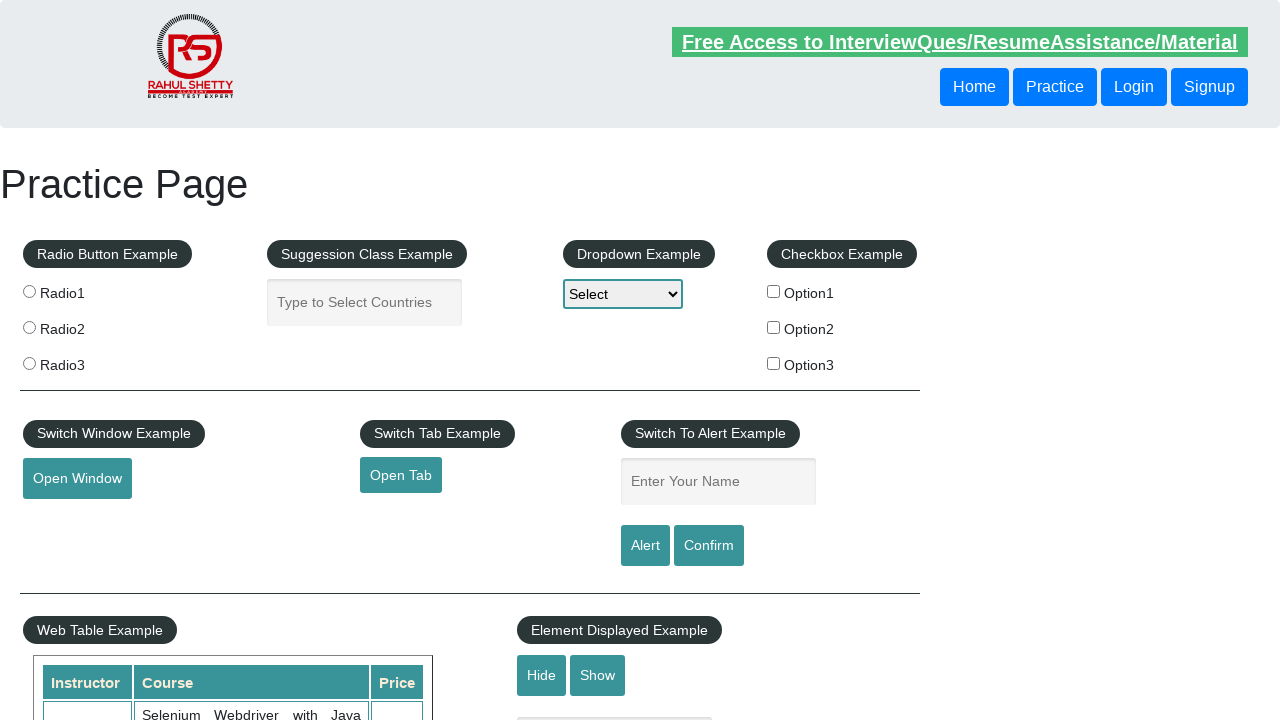

Clicked first button in header using parent-to-child XPath locator at (1055, 87) on xpath=//header/div/button[1]
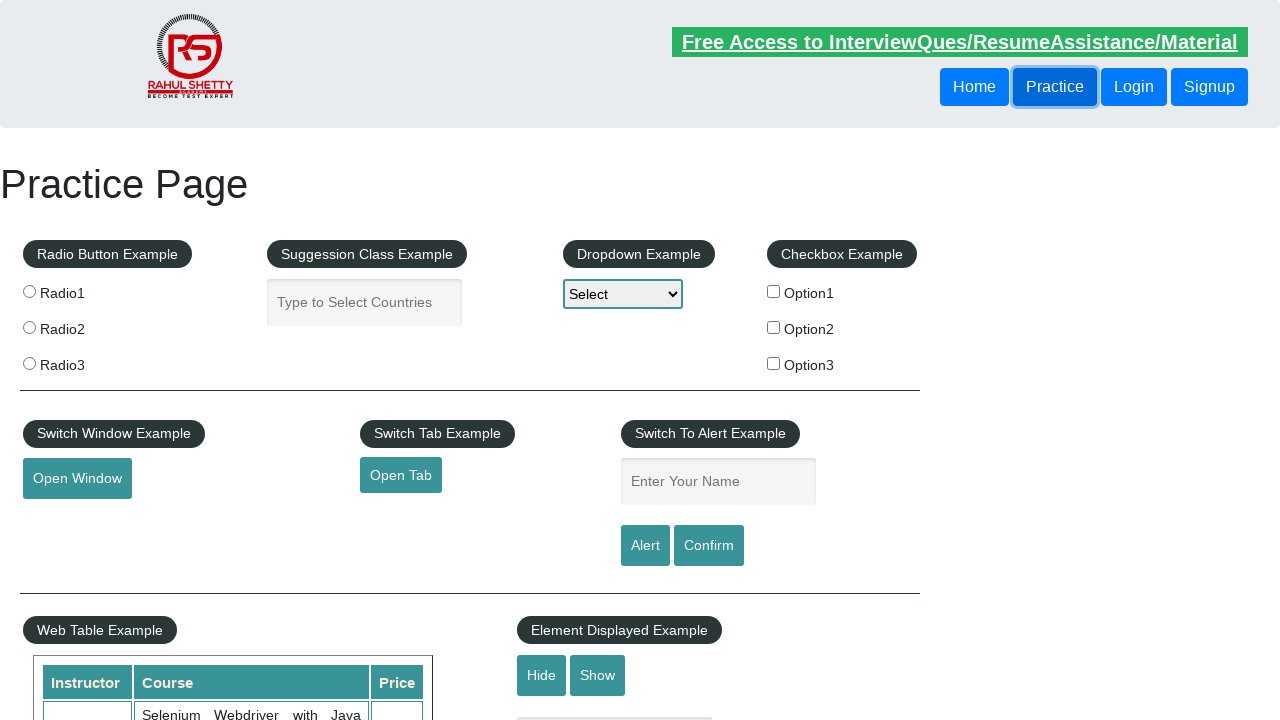

Clicked following sibling button in header using sibling XPath locator at (1134, 87) on xpath=//header/div/button[1]/following-sibling::button[1]
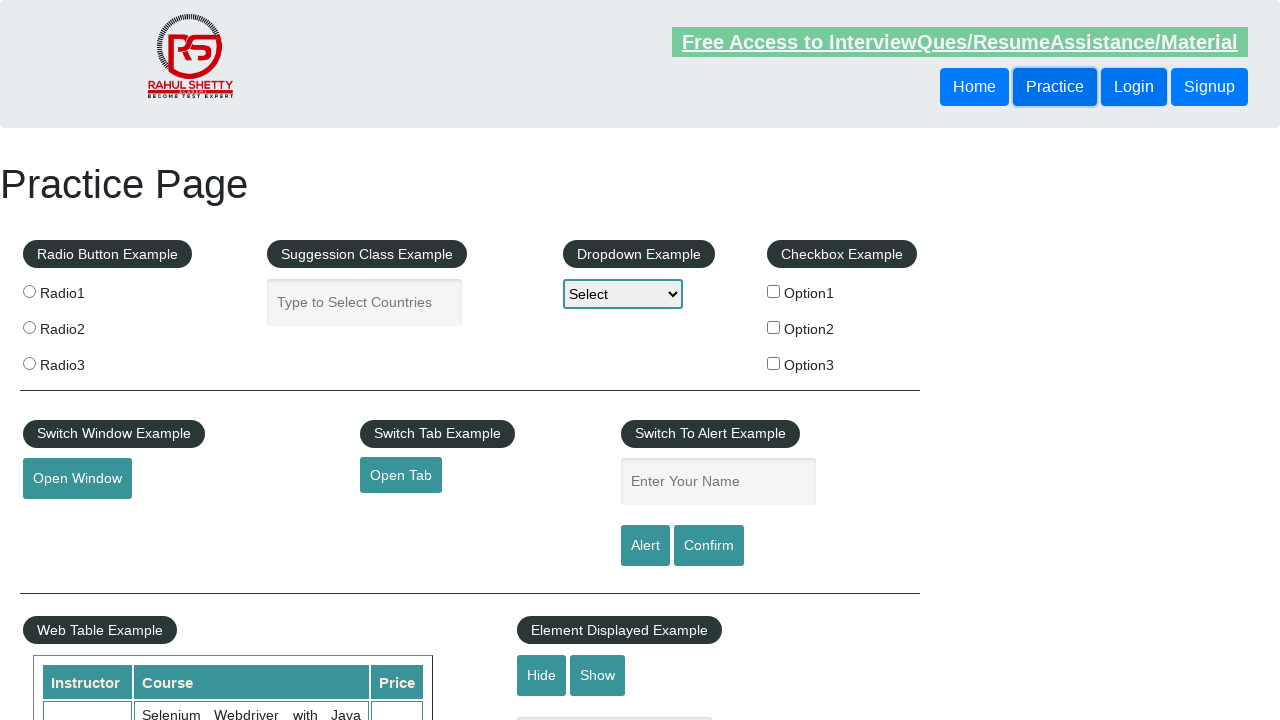

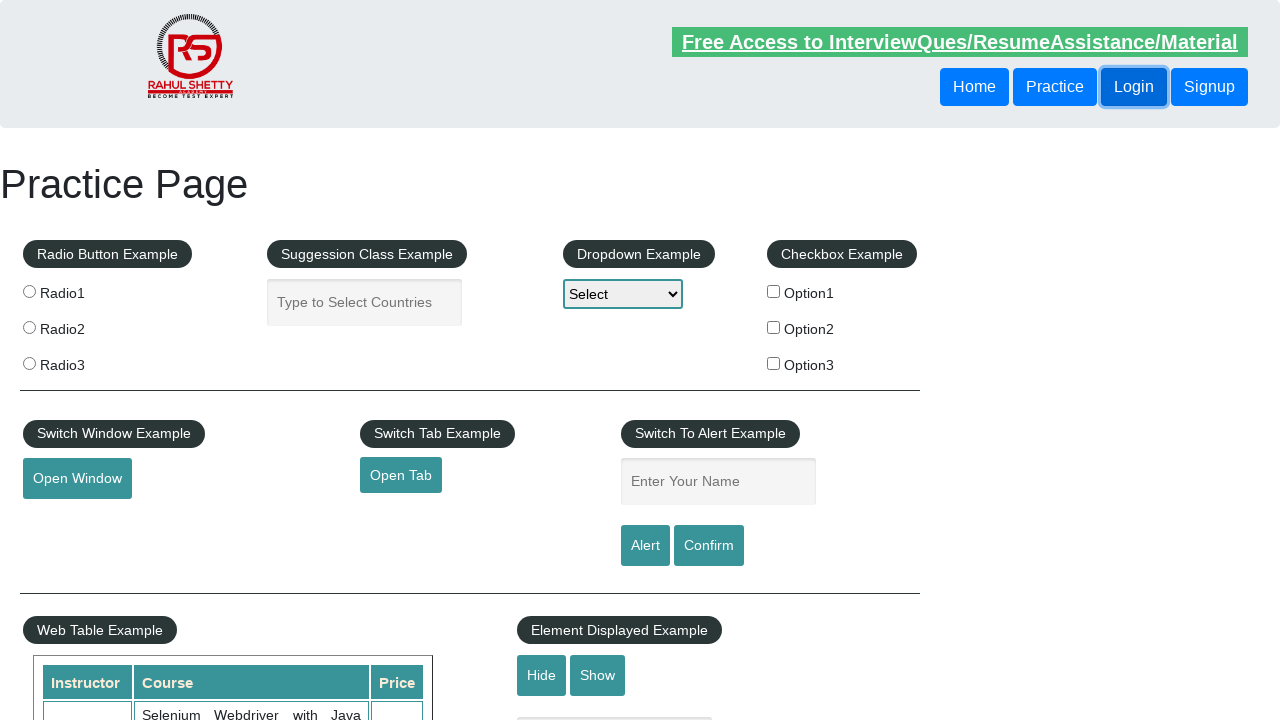